Tests that a button has the expected width and height dimensions

Starting URL: https://paulocoliveira.github.io/mypages/validation/index.html

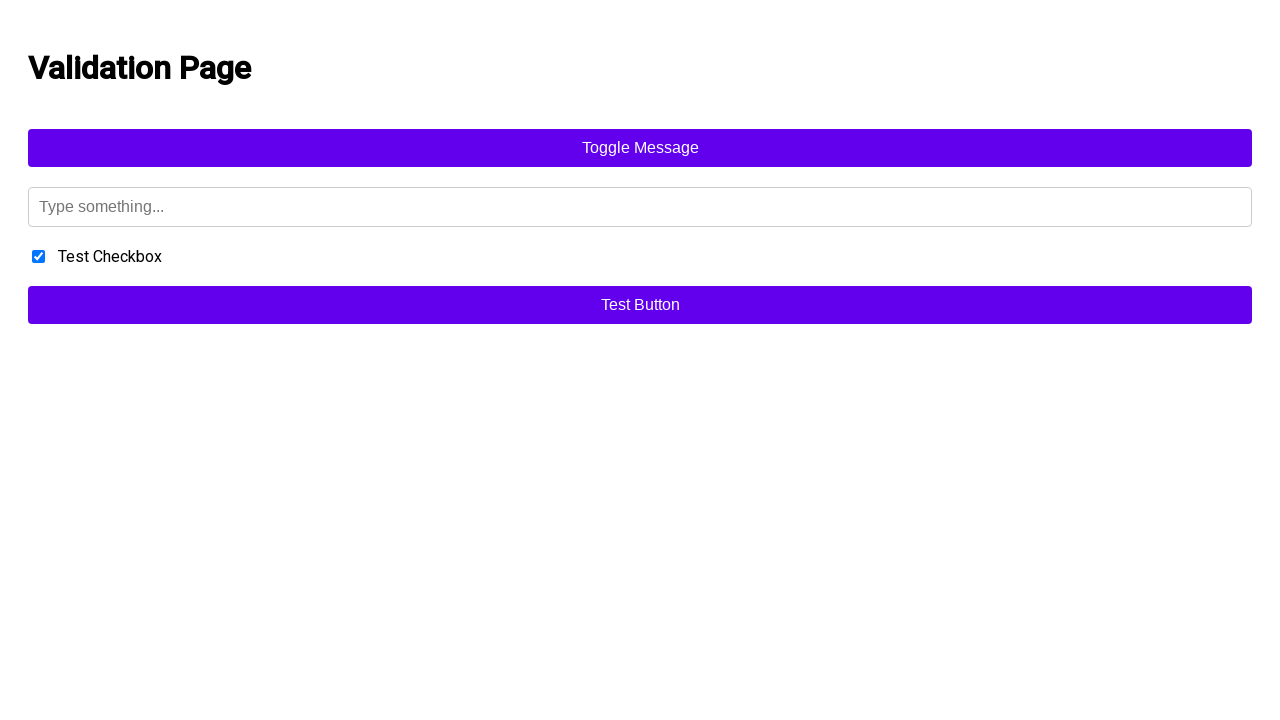

Page loaded and DOM content ready
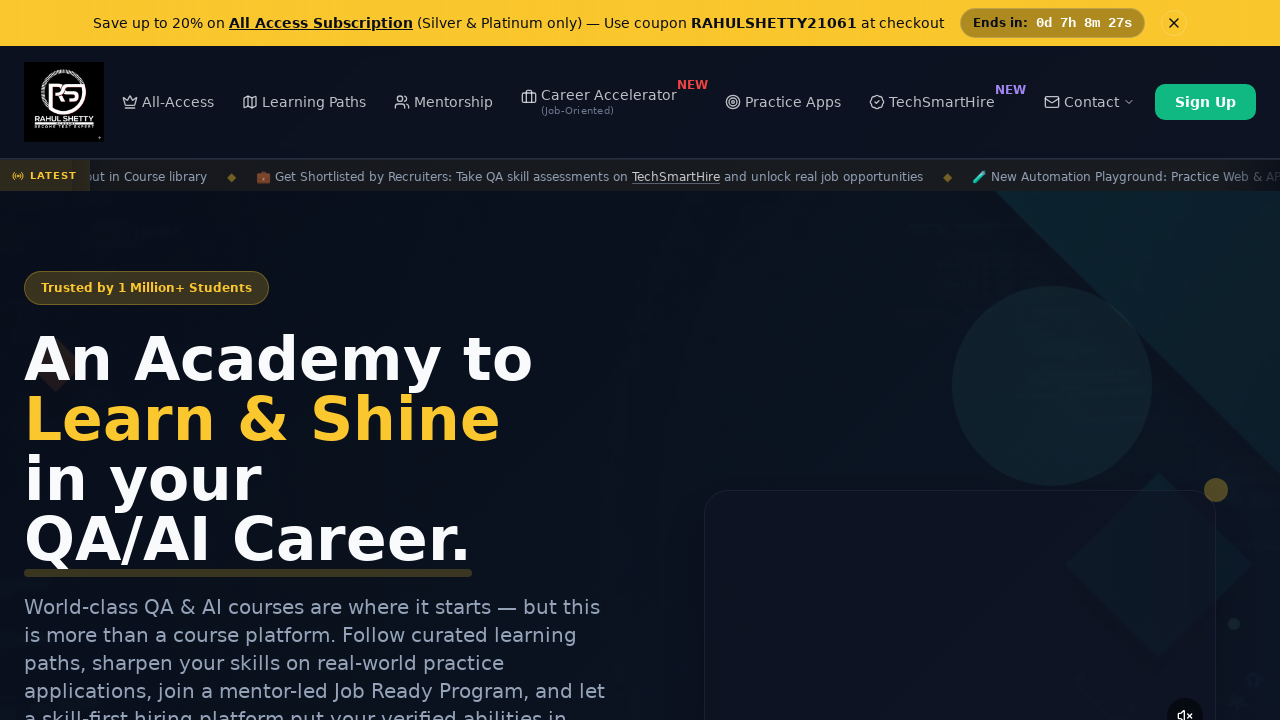

Retrieved page title: 'Rahul Shetty Academy | QA Automation, Playwright, AI Testing & Online Training'
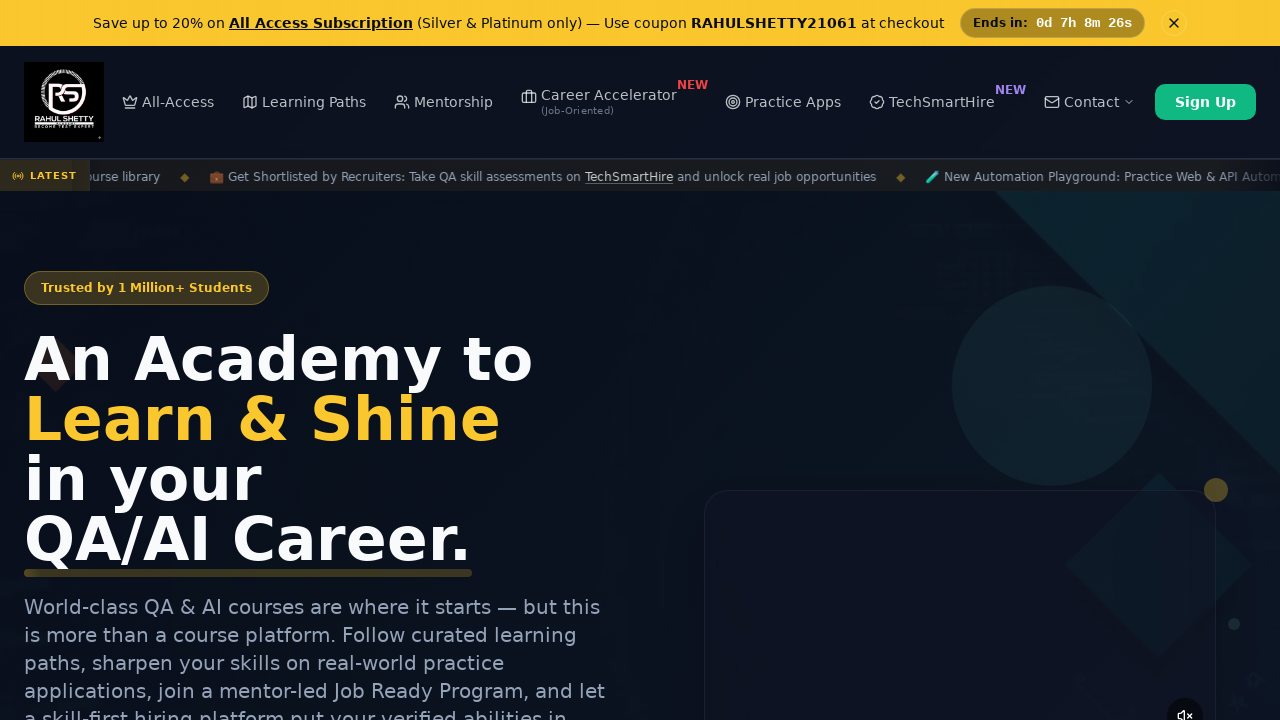

Retrieved current URL: 'https://rahulshettyacademy.com/'
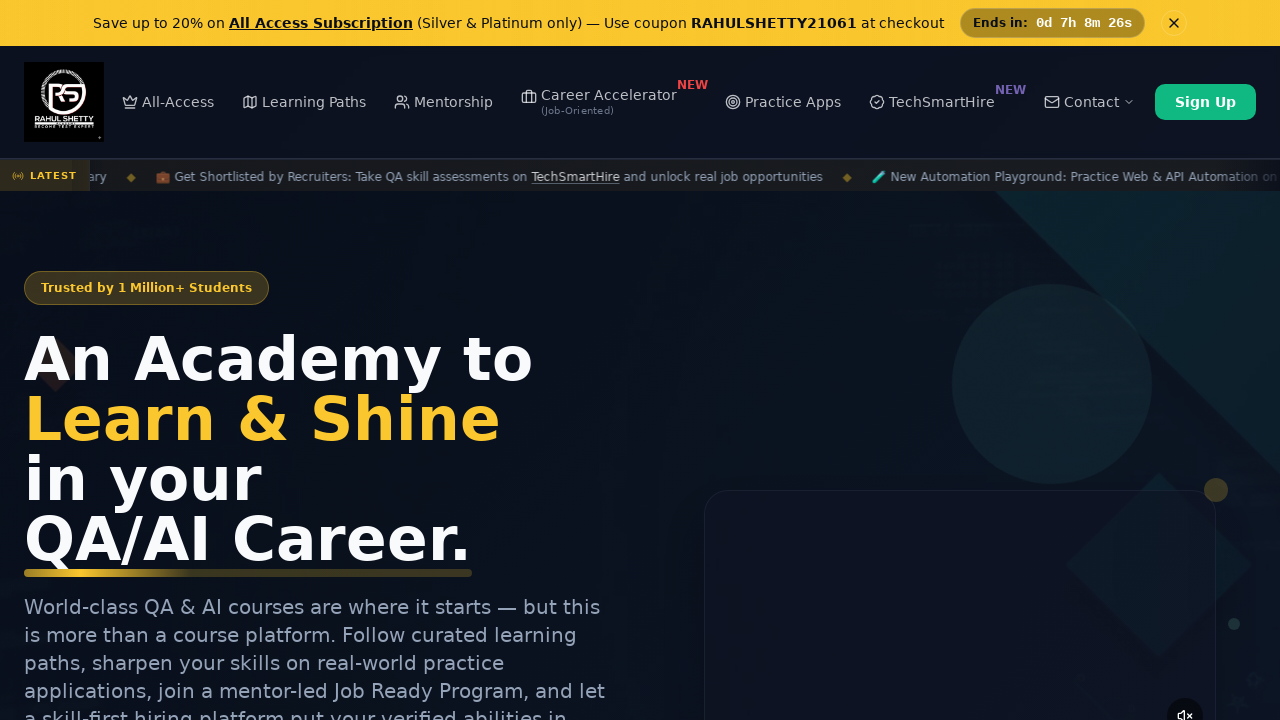

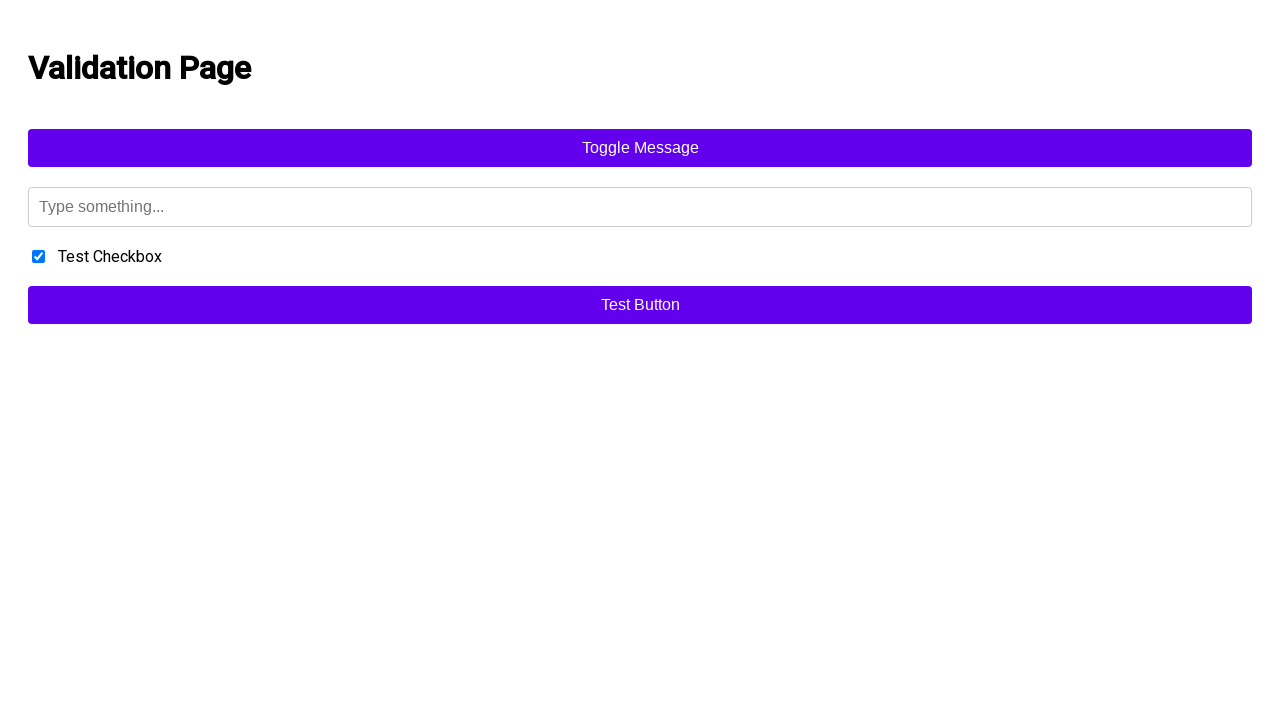